Tests that decrementing a very small negative number rounds down to the nearest whole number using arrow key

Starting URL: https://the-internet.herokuapp.com/inputs

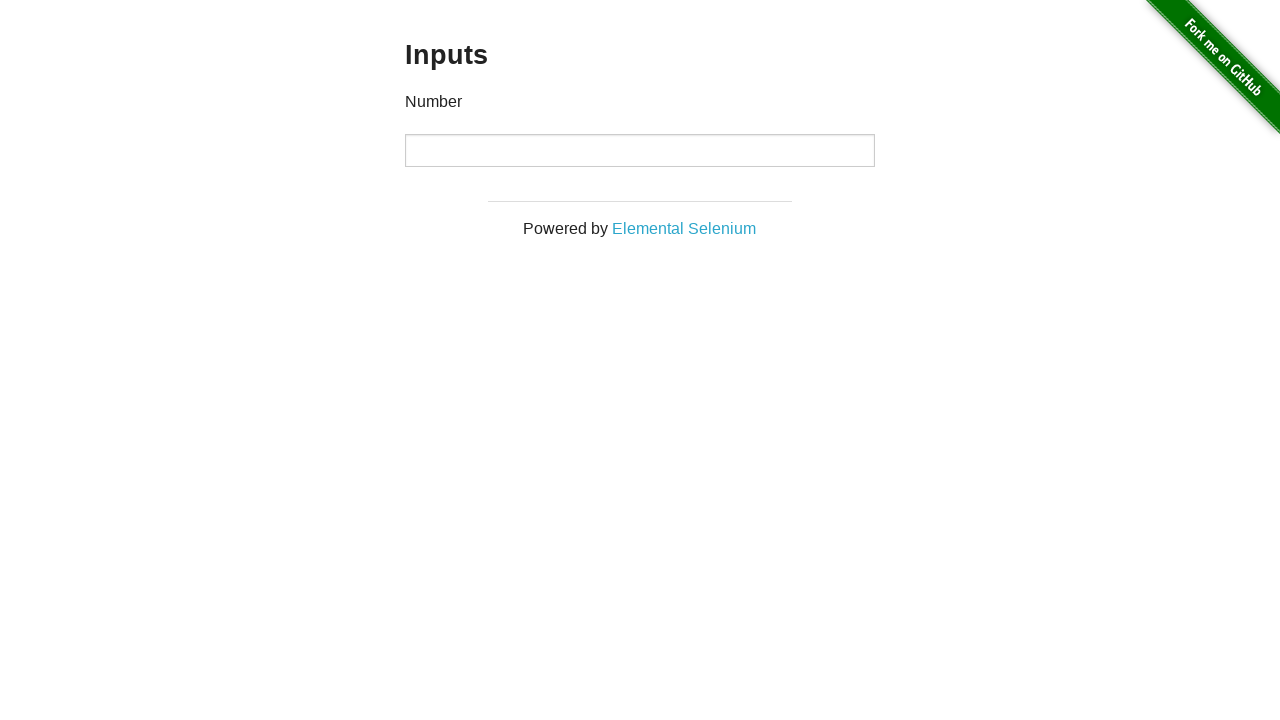

Navigated to the number inputs page
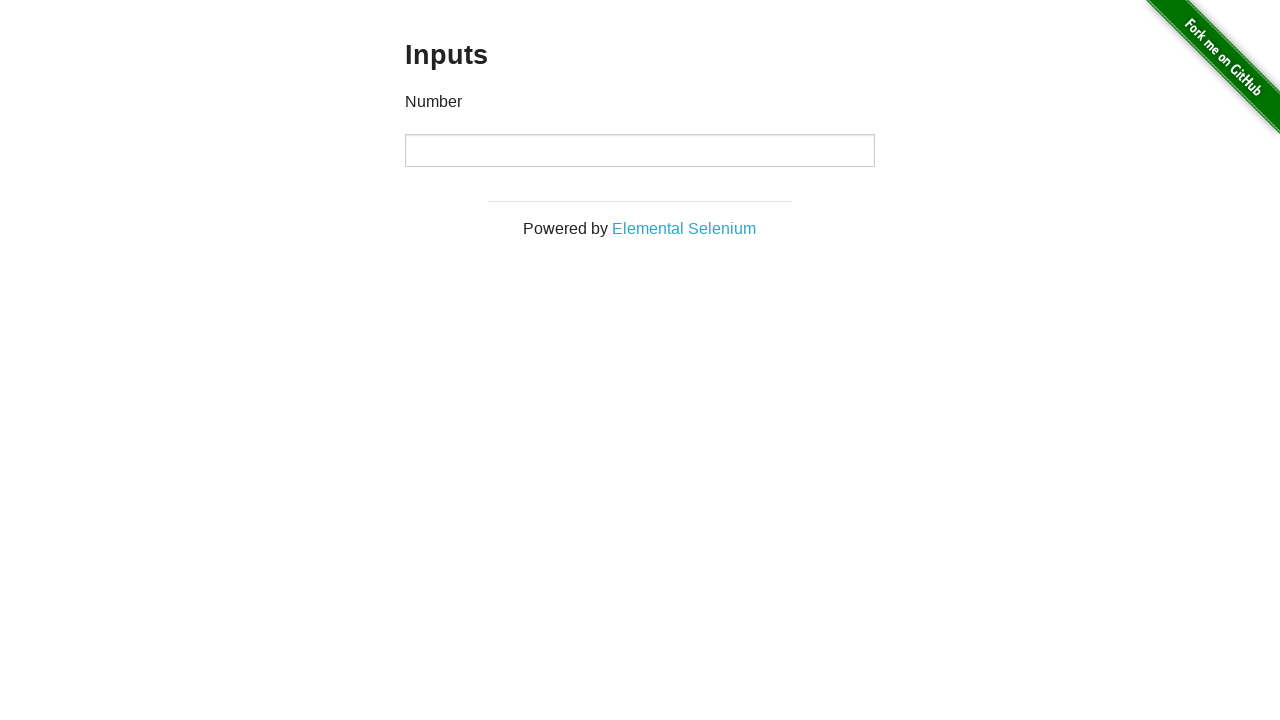

Filled number input with very small negative value -0.0000001 on input[type='number']
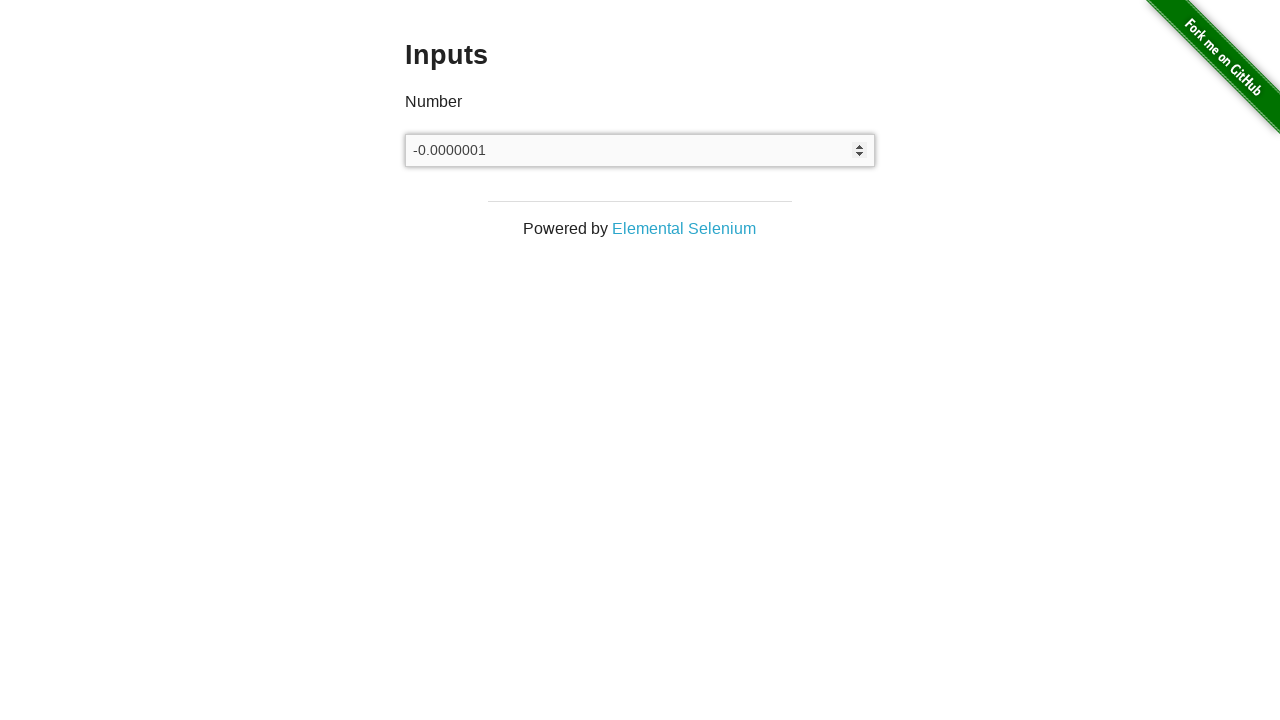

Clicked on number input to focus it at (640, 150) on input[type='number']
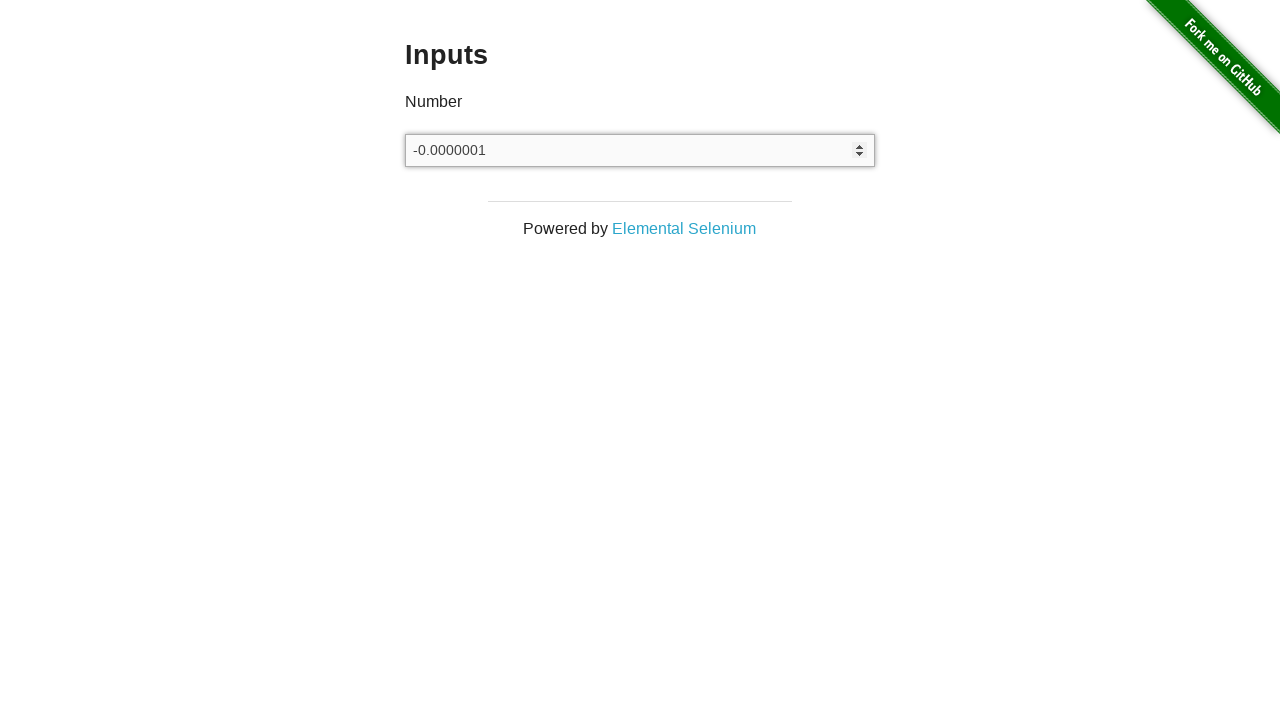

Pressed ArrowDown key to decrement the number on input[type='number']
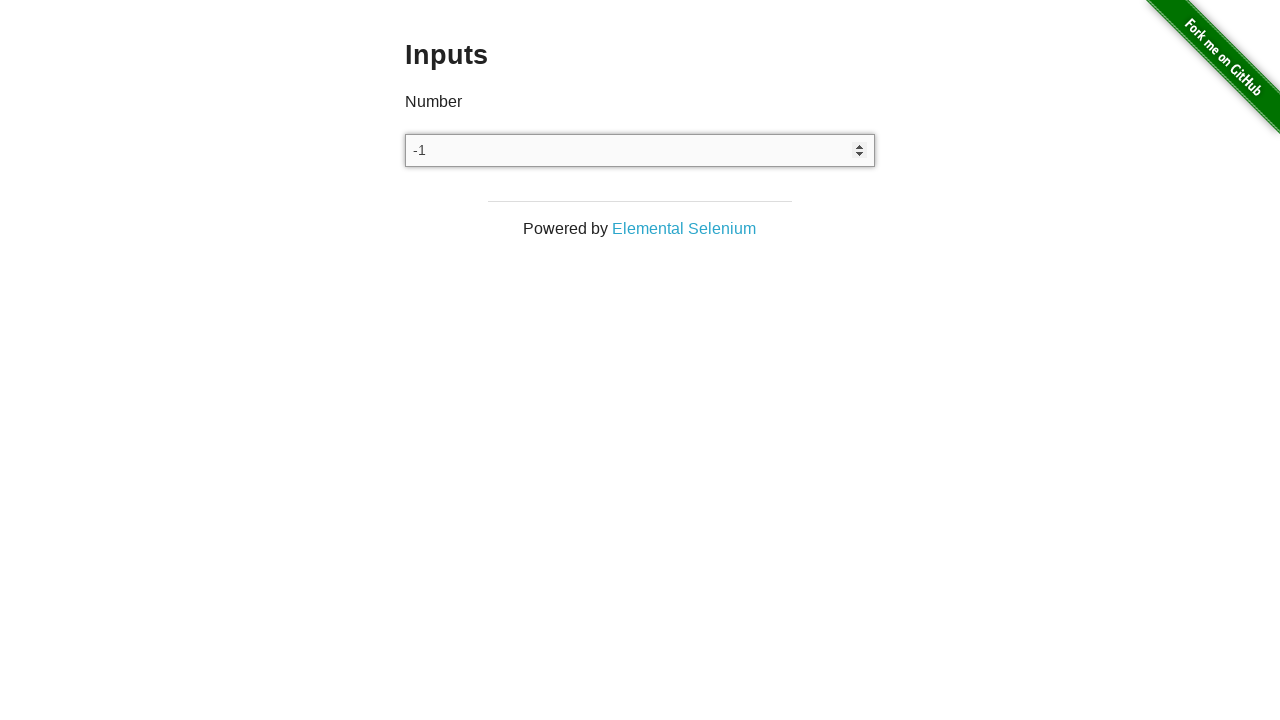

Number input value updated after decrement - rounded down to nearest whole number
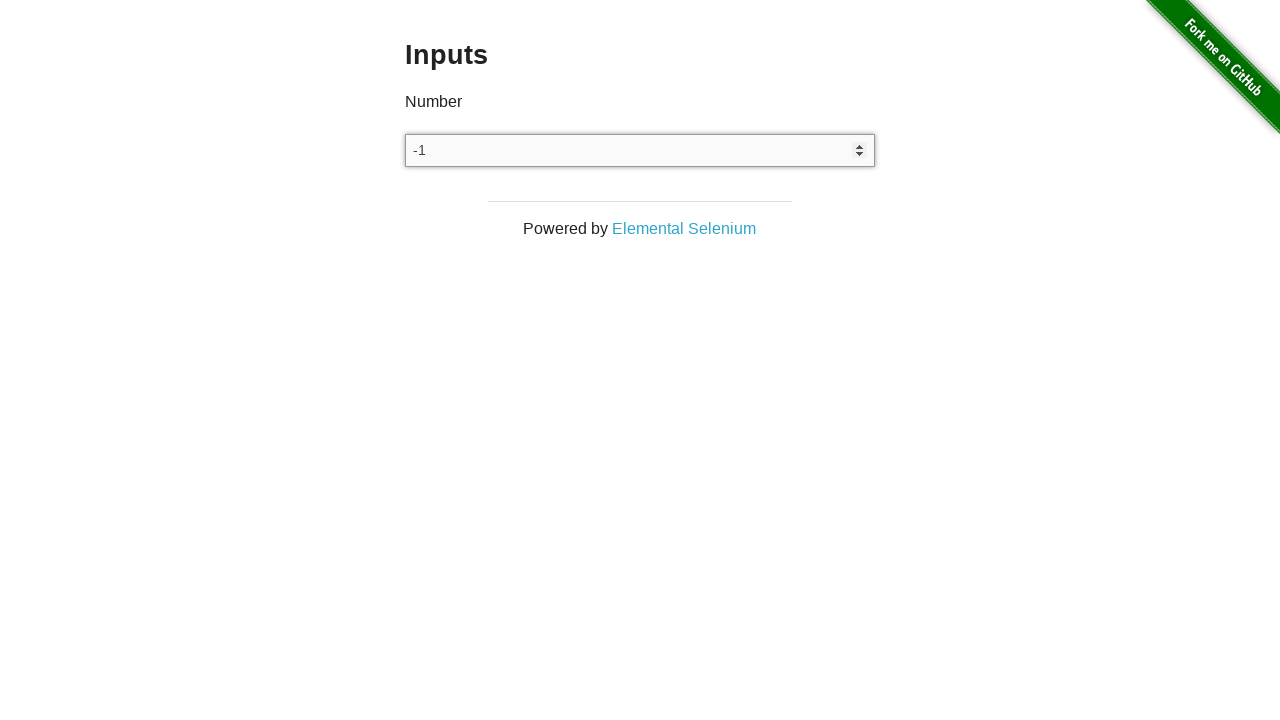

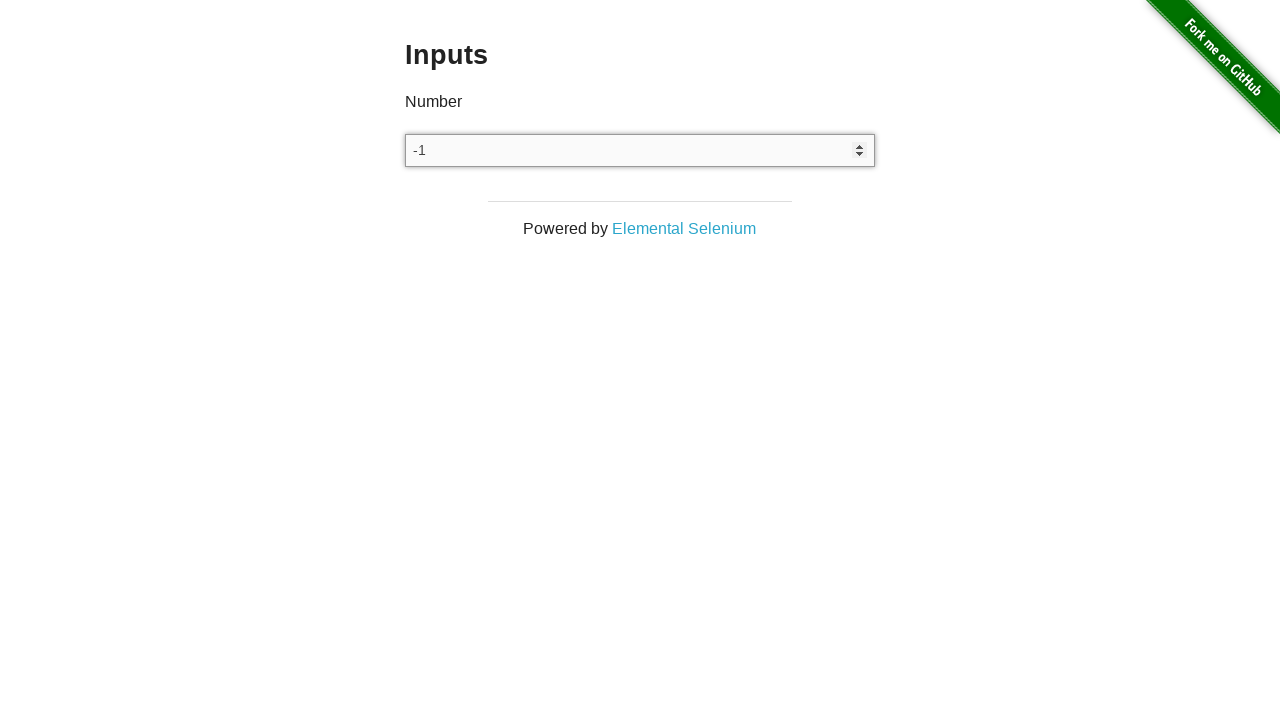